Tests the cart functionality by adding a product, navigating to cart, and verifying subtotal, tax, and total calculations are displayed correctly

Starting URL: http://practice.automationtesting.in

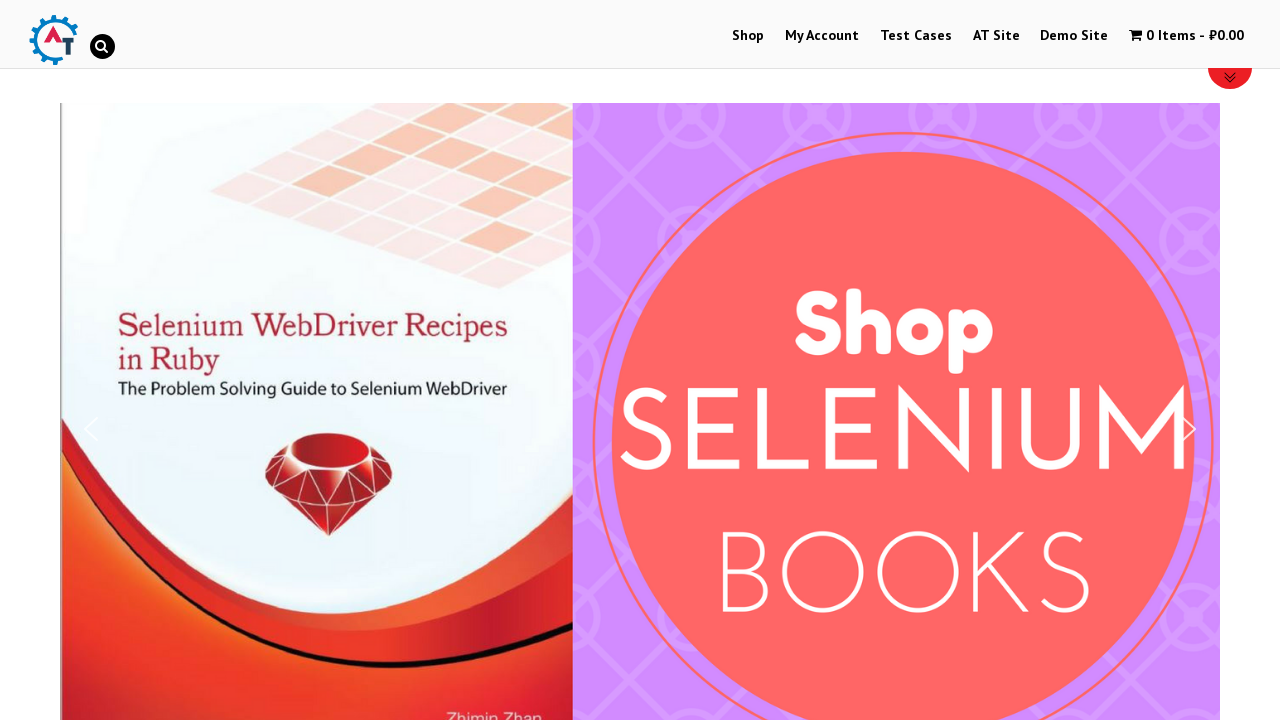

Clicked 'Shop' link to navigate to shop page at (748, 36) on xpath=//a[text()='Shop']
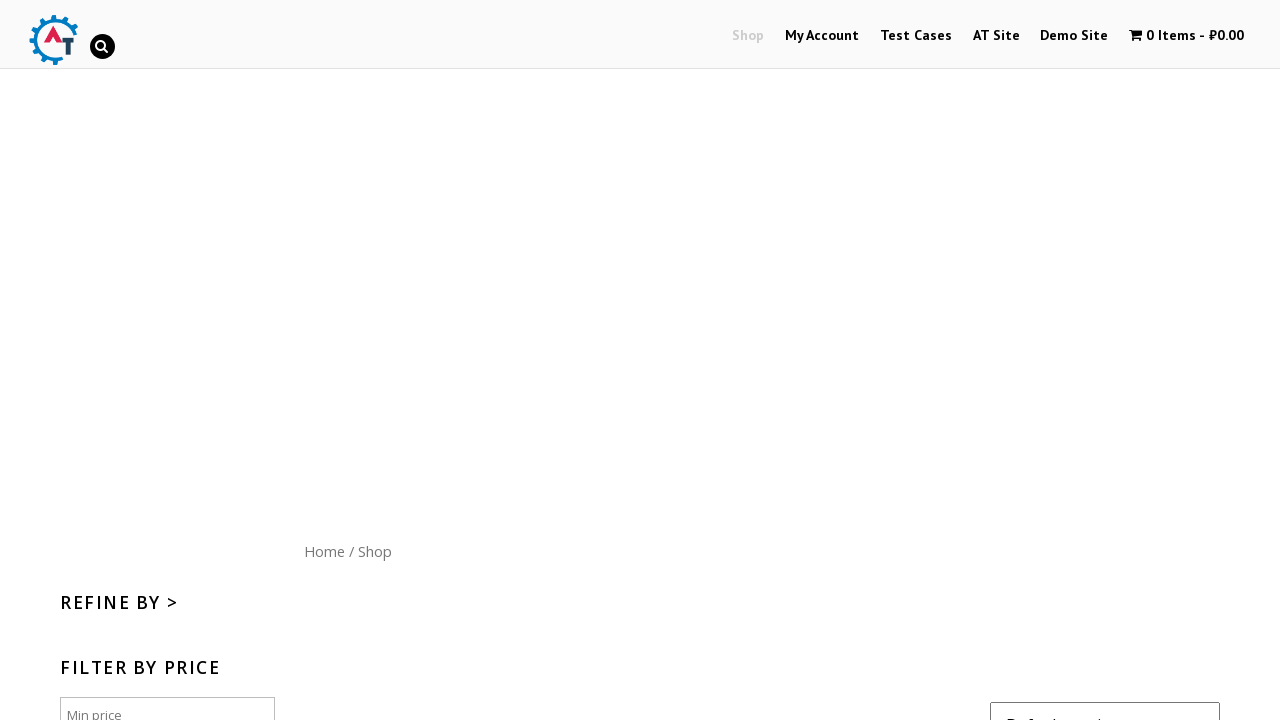

Added product (ID 170) to cart at (642, 361) on xpath=//a[@data-product_id='170']
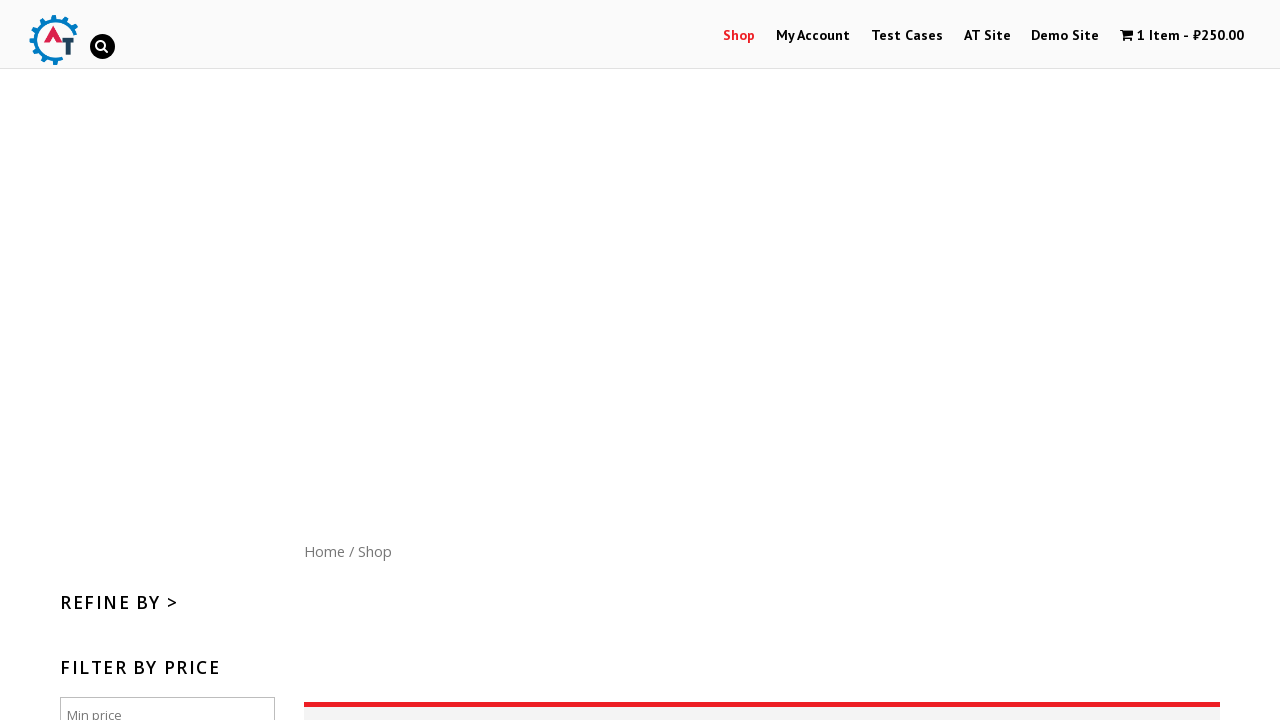

Clicked 'View your shopping cart' link to navigate to cart at (1182, 36) on xpath=//a[@title='View your shopping cart']
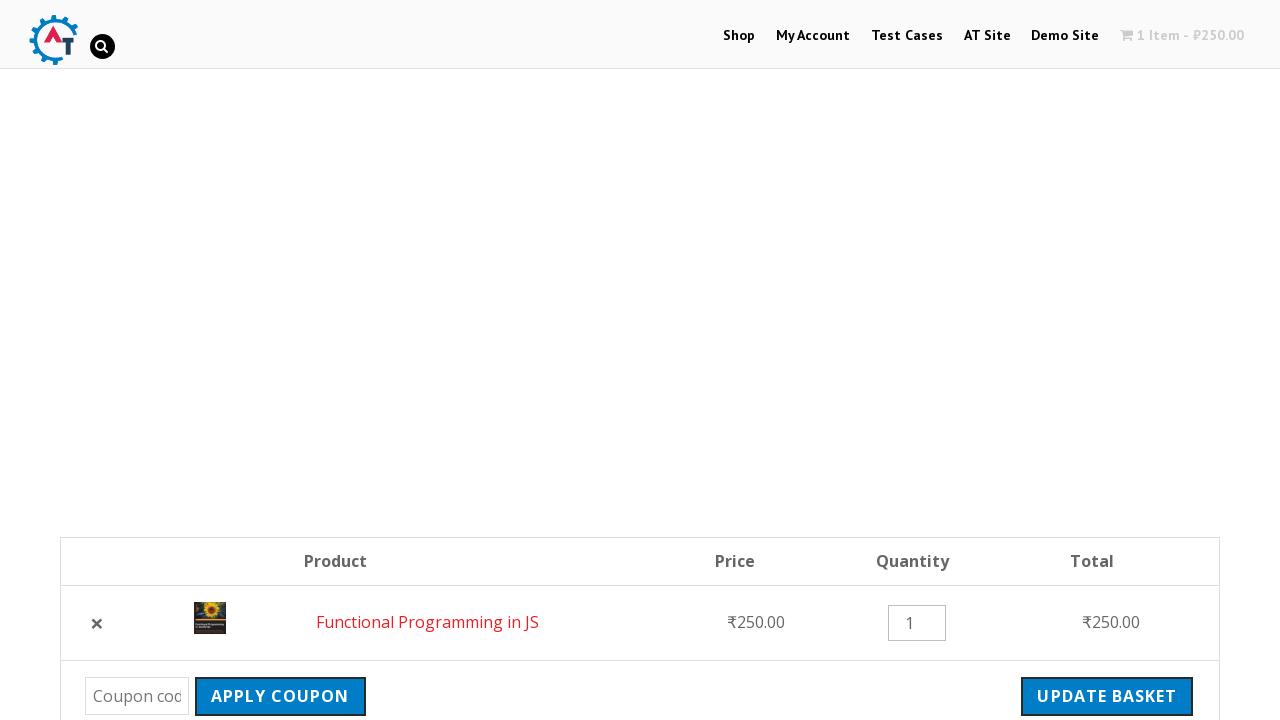

Cart page loaded and price elements are visible
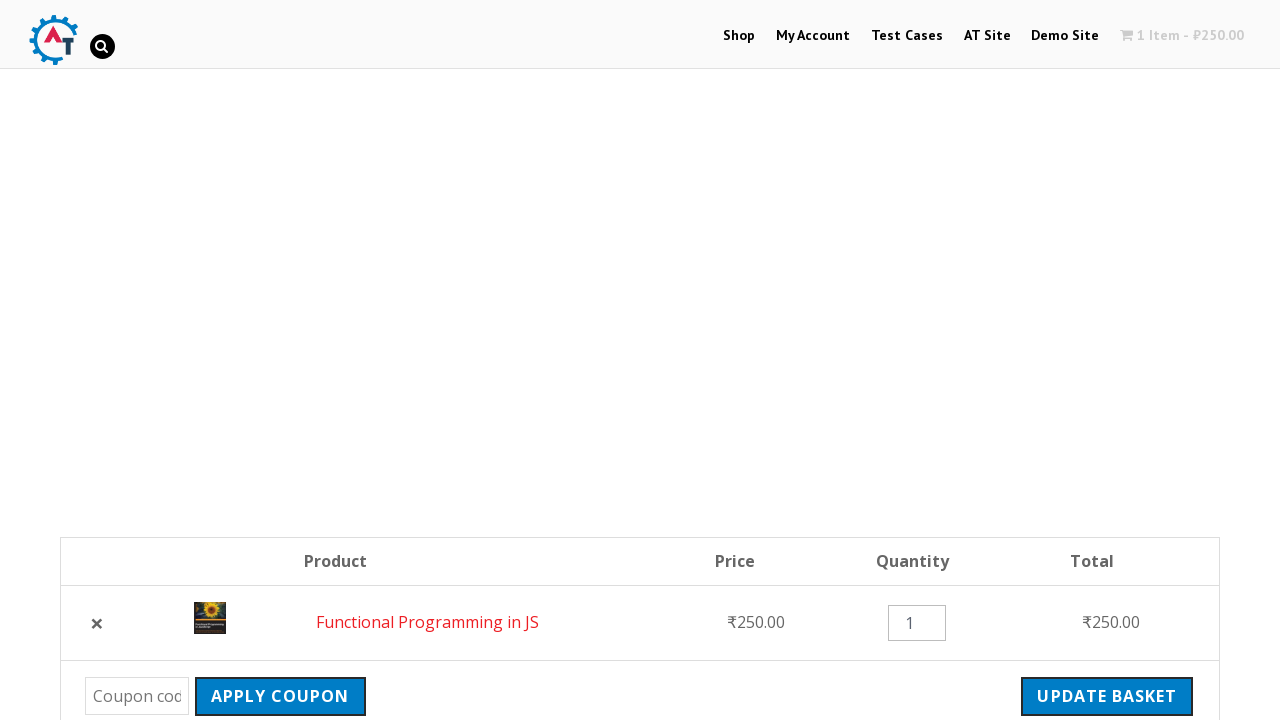

Verified subtotal price is displayed
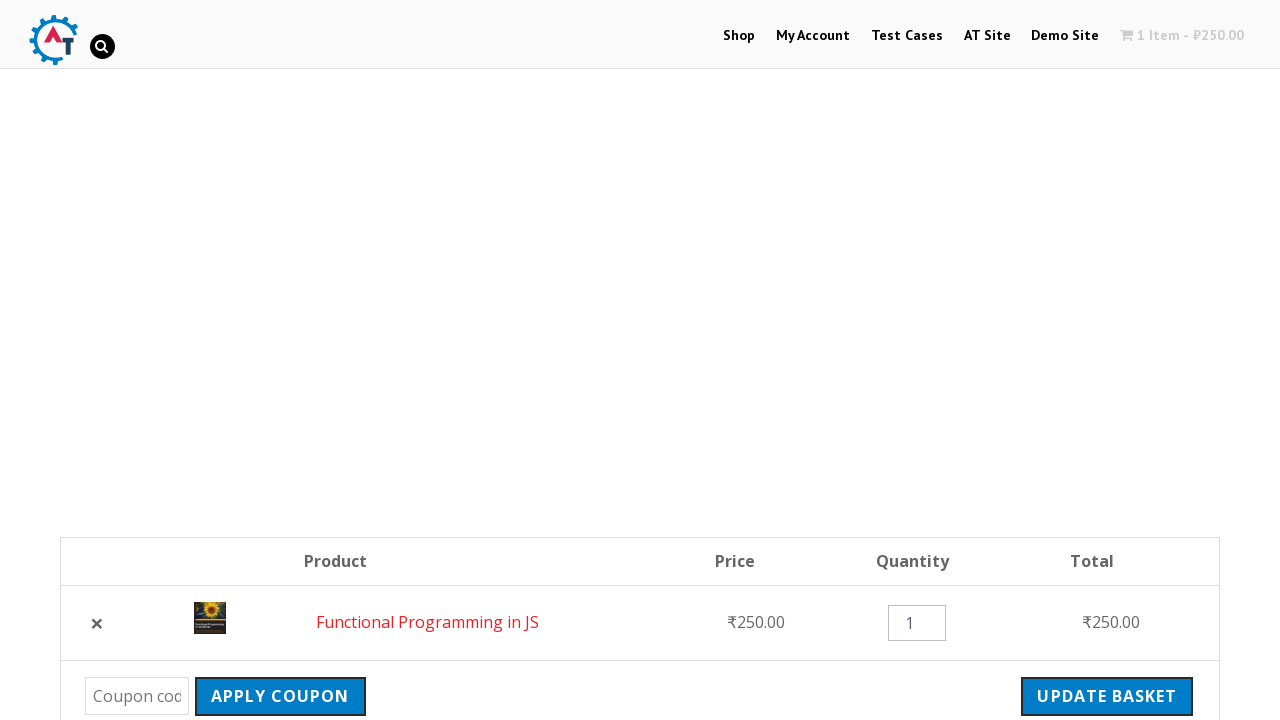

Verified total price is displayed
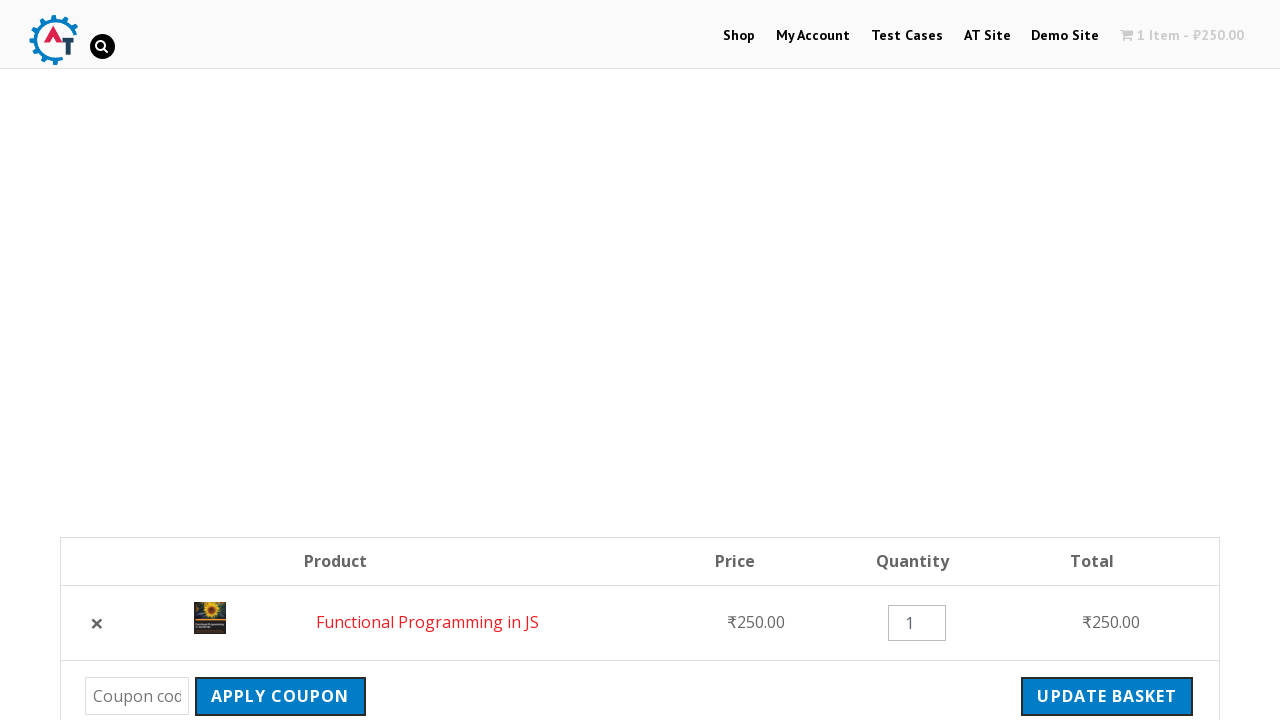

Retrieved tax value from cart
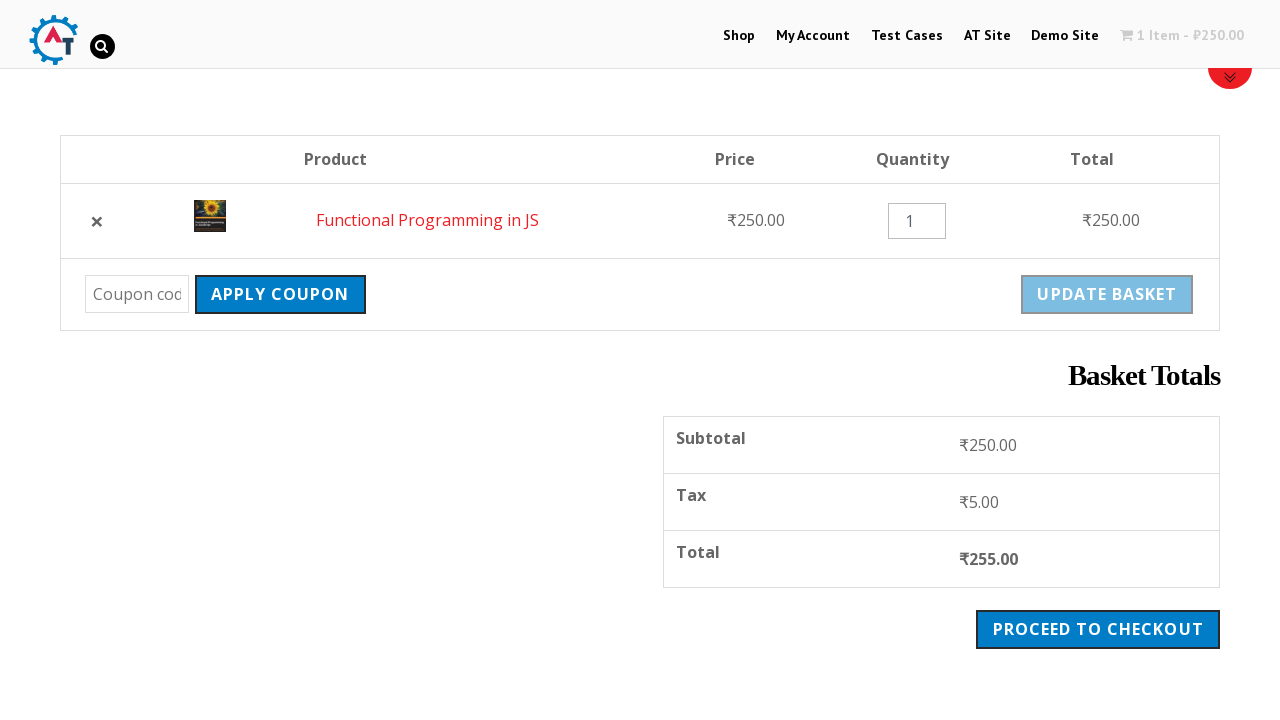

Retrieved subtotal value from cart
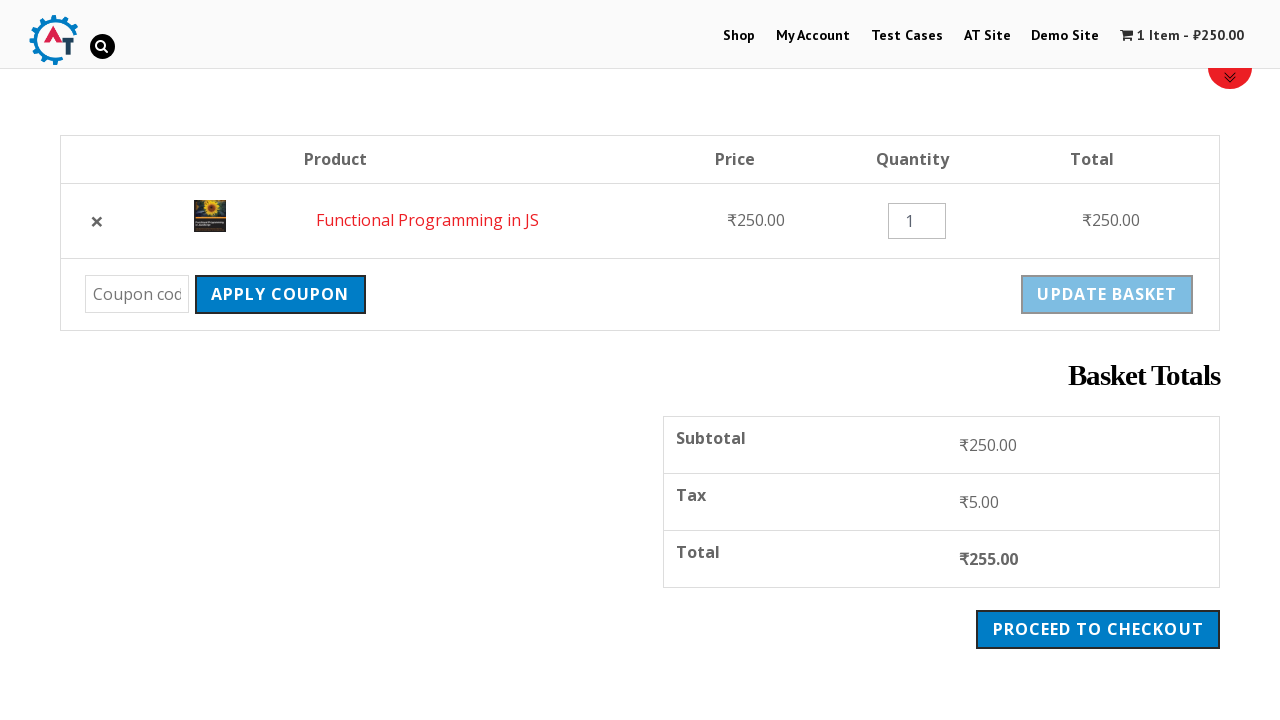

Retrieved total value from cart
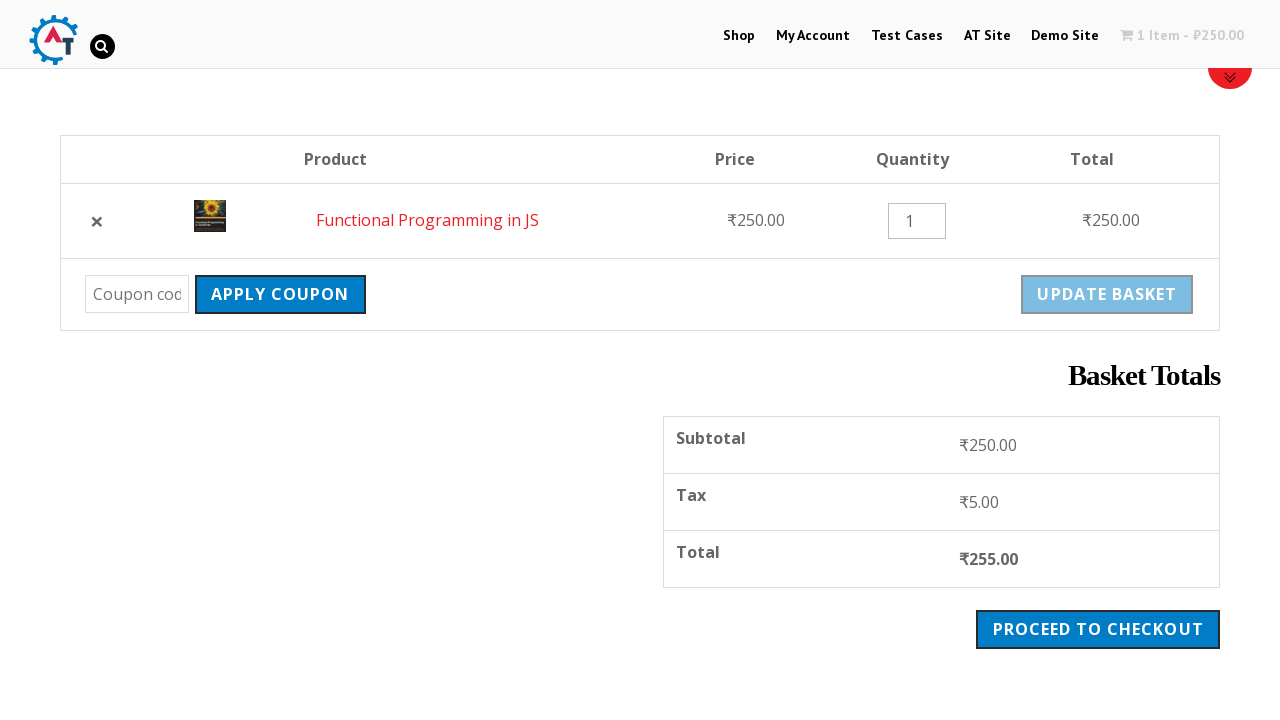

Parsed tax value: ₹5.0
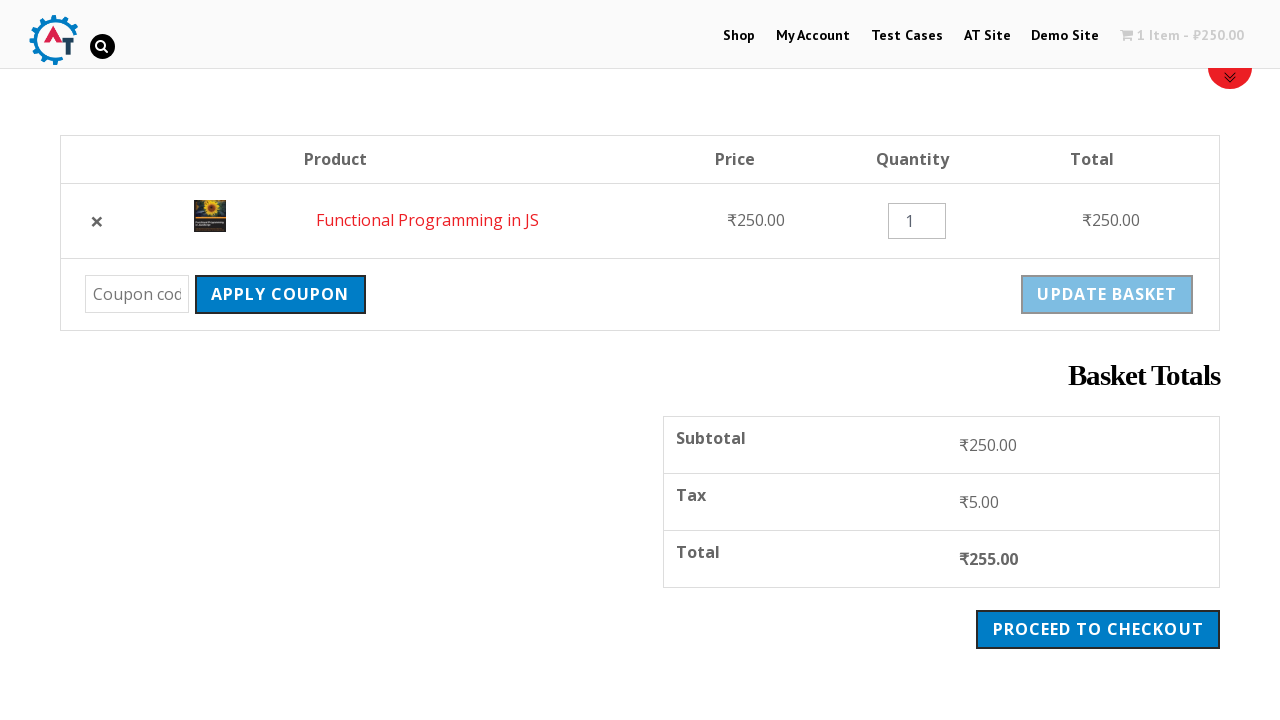

Parsed subtotal value: ₹250.0
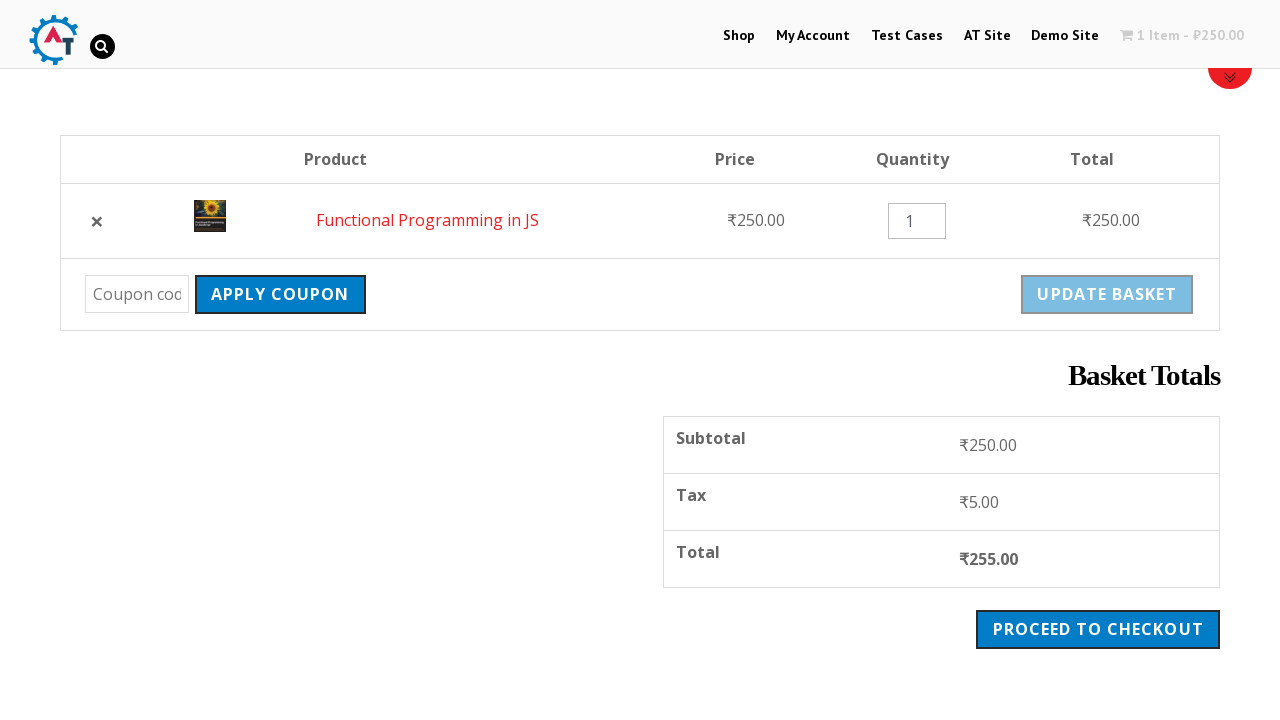

Parsed total value: ₹255.0
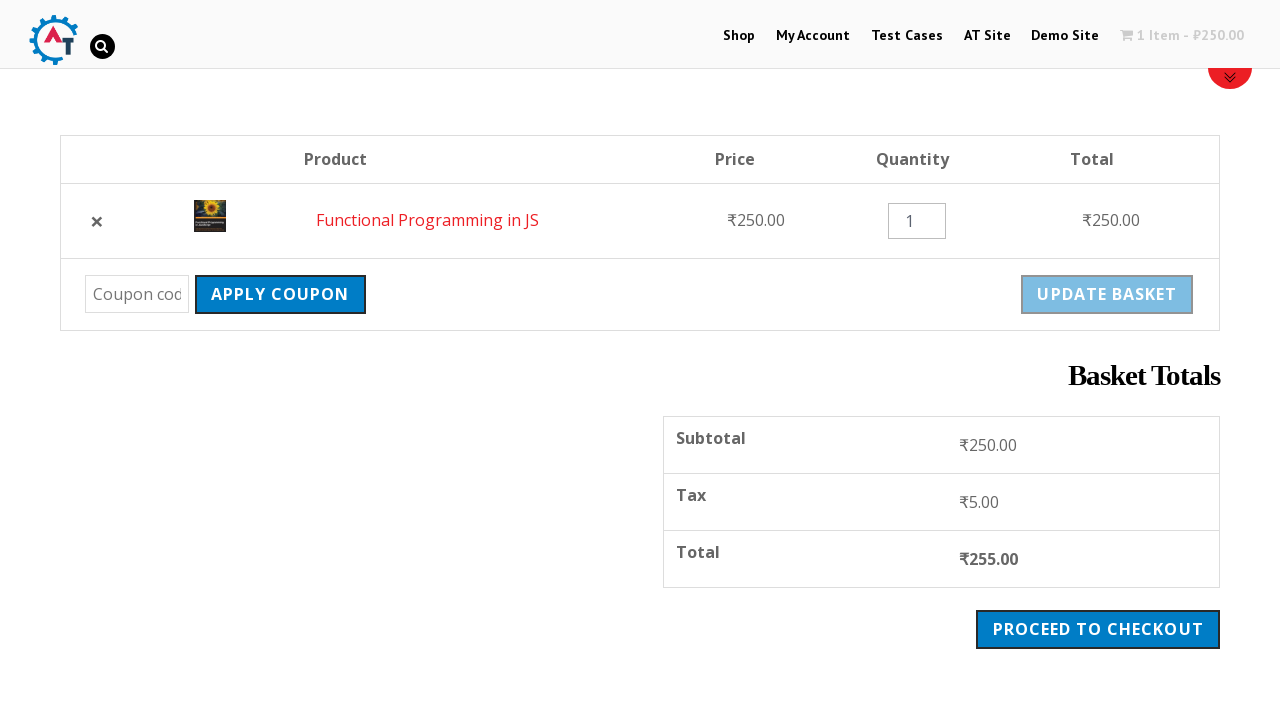

Verified cart calculations: subtotal (₹250.0) + tax (₹5.0) = total (₹255.0)
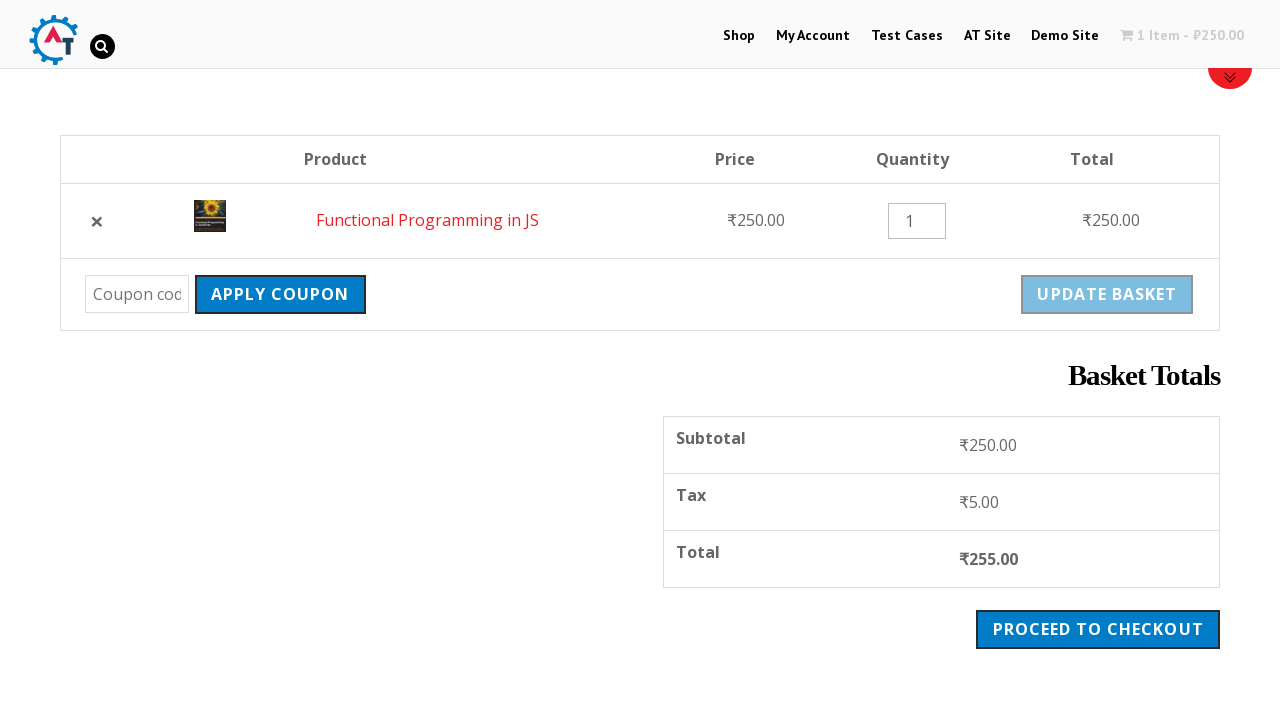

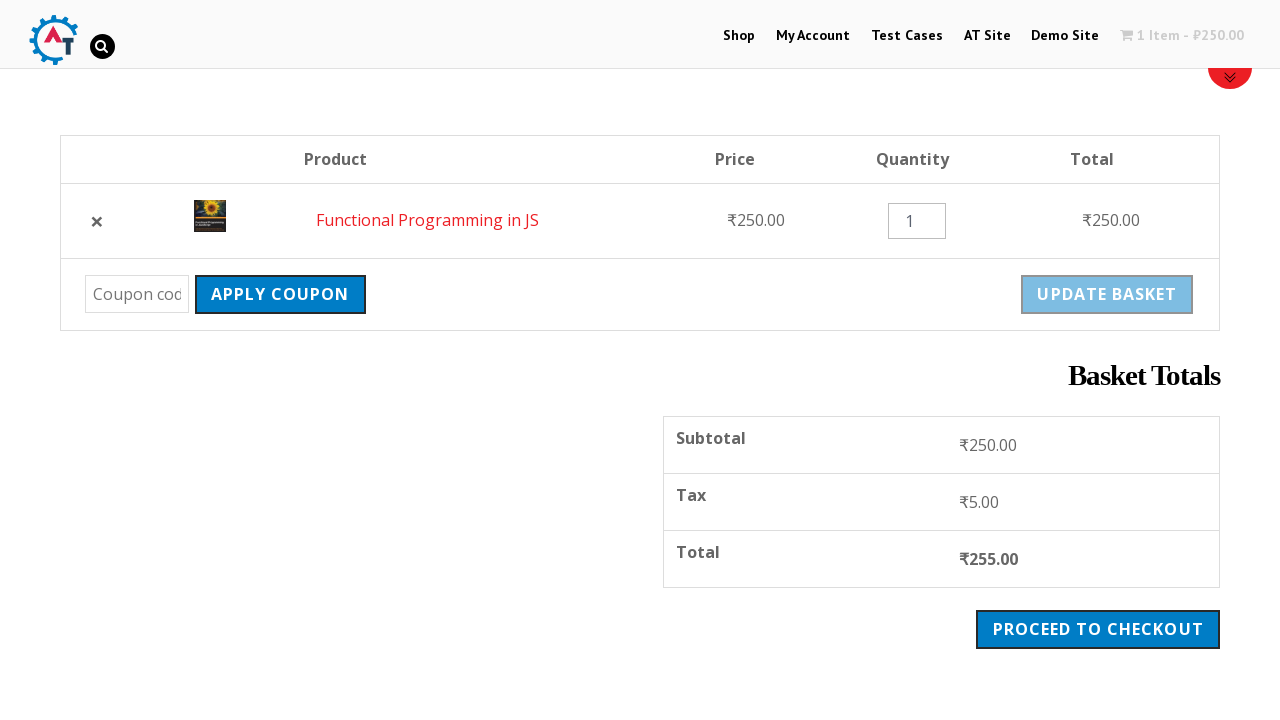